Tests basic browser navigation by loading a page, maximizing the window, and navigating back in browser history.

Starting URL: https://www.mycontactform.com/samples.php

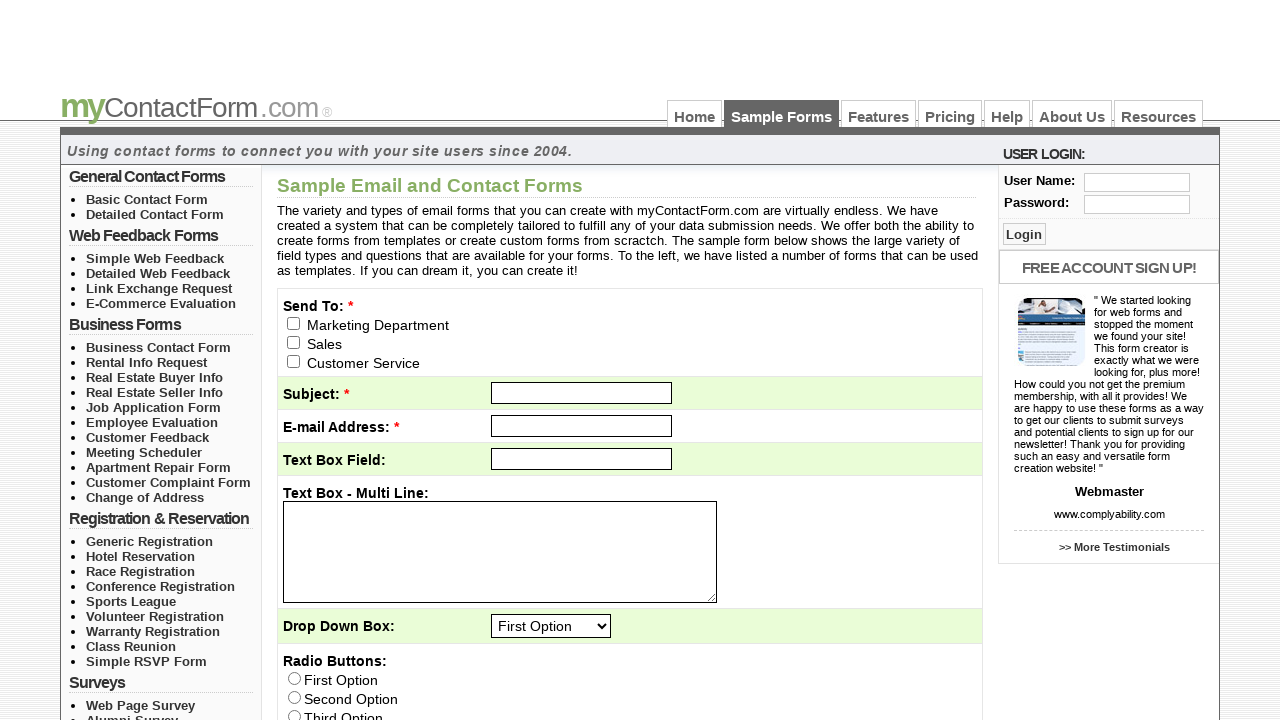

Set viewport size to 1920x1080
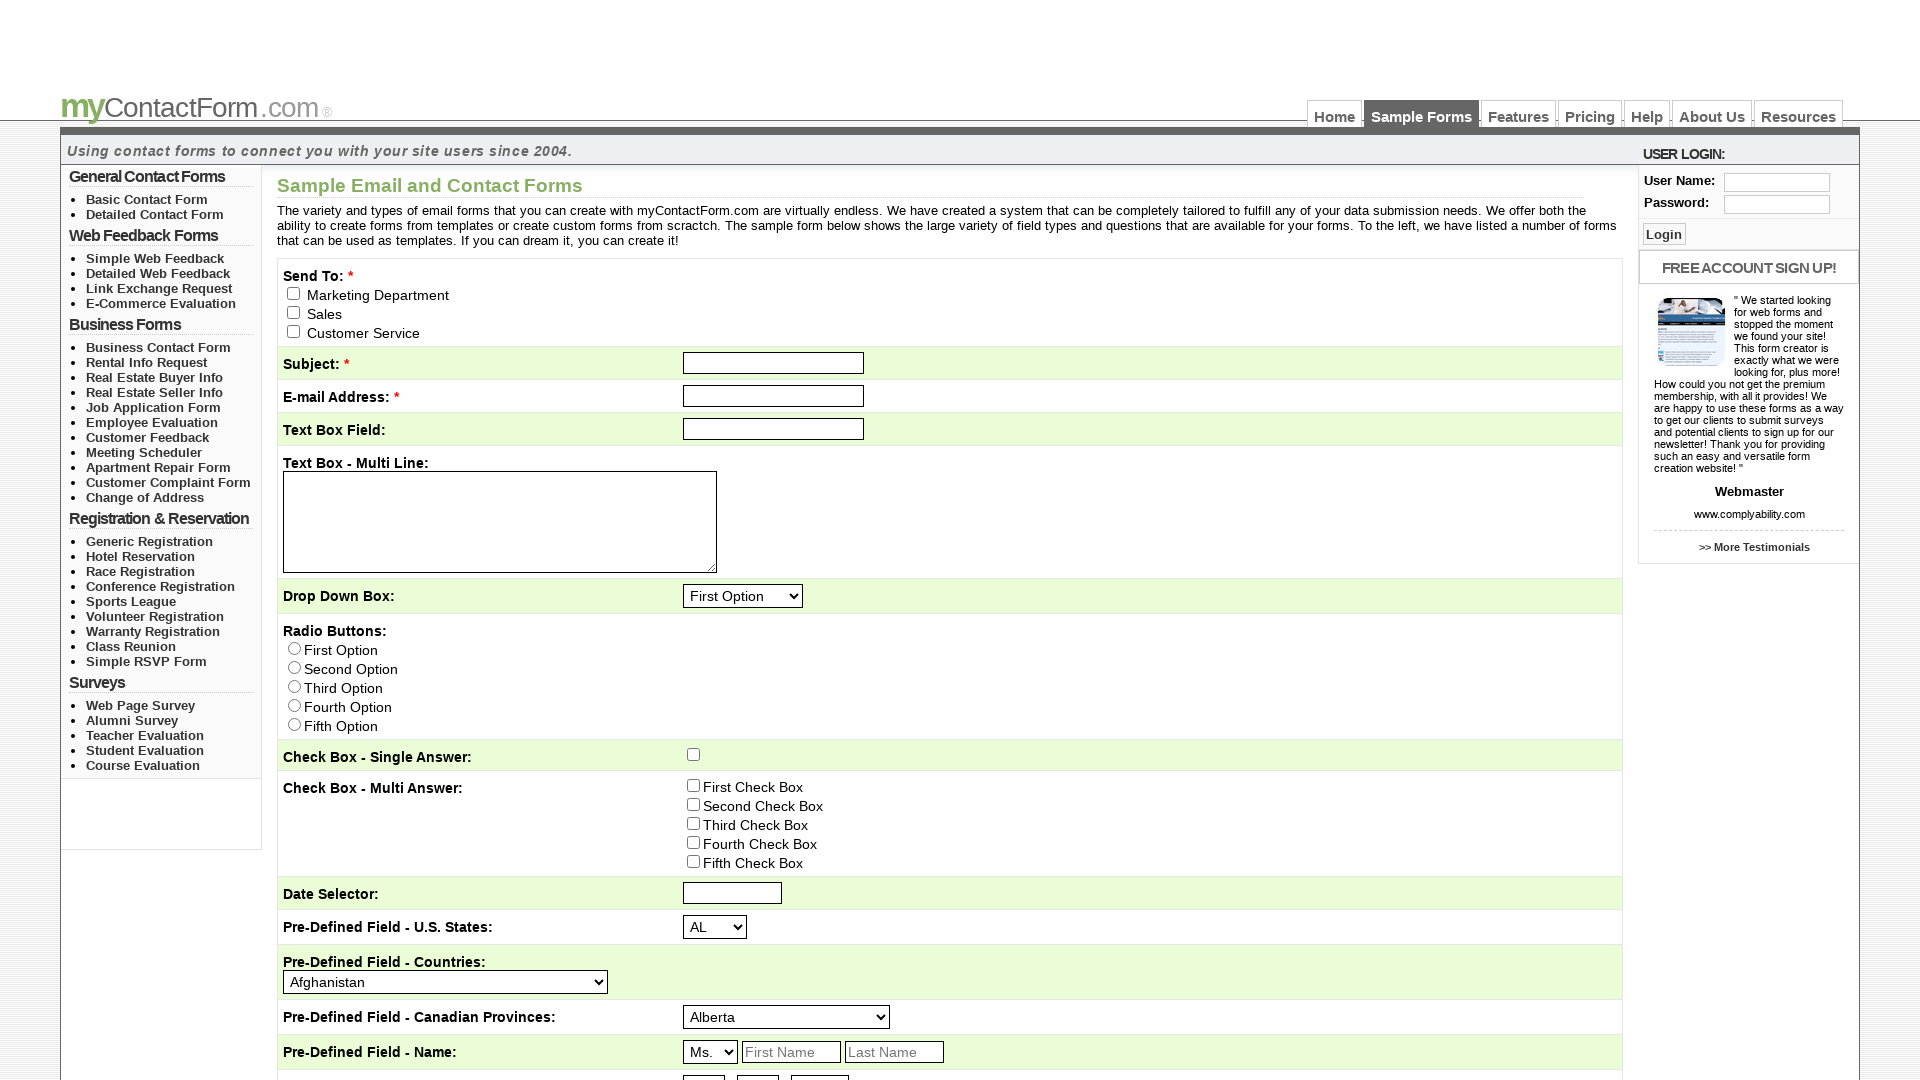

Retrieved and printed page title
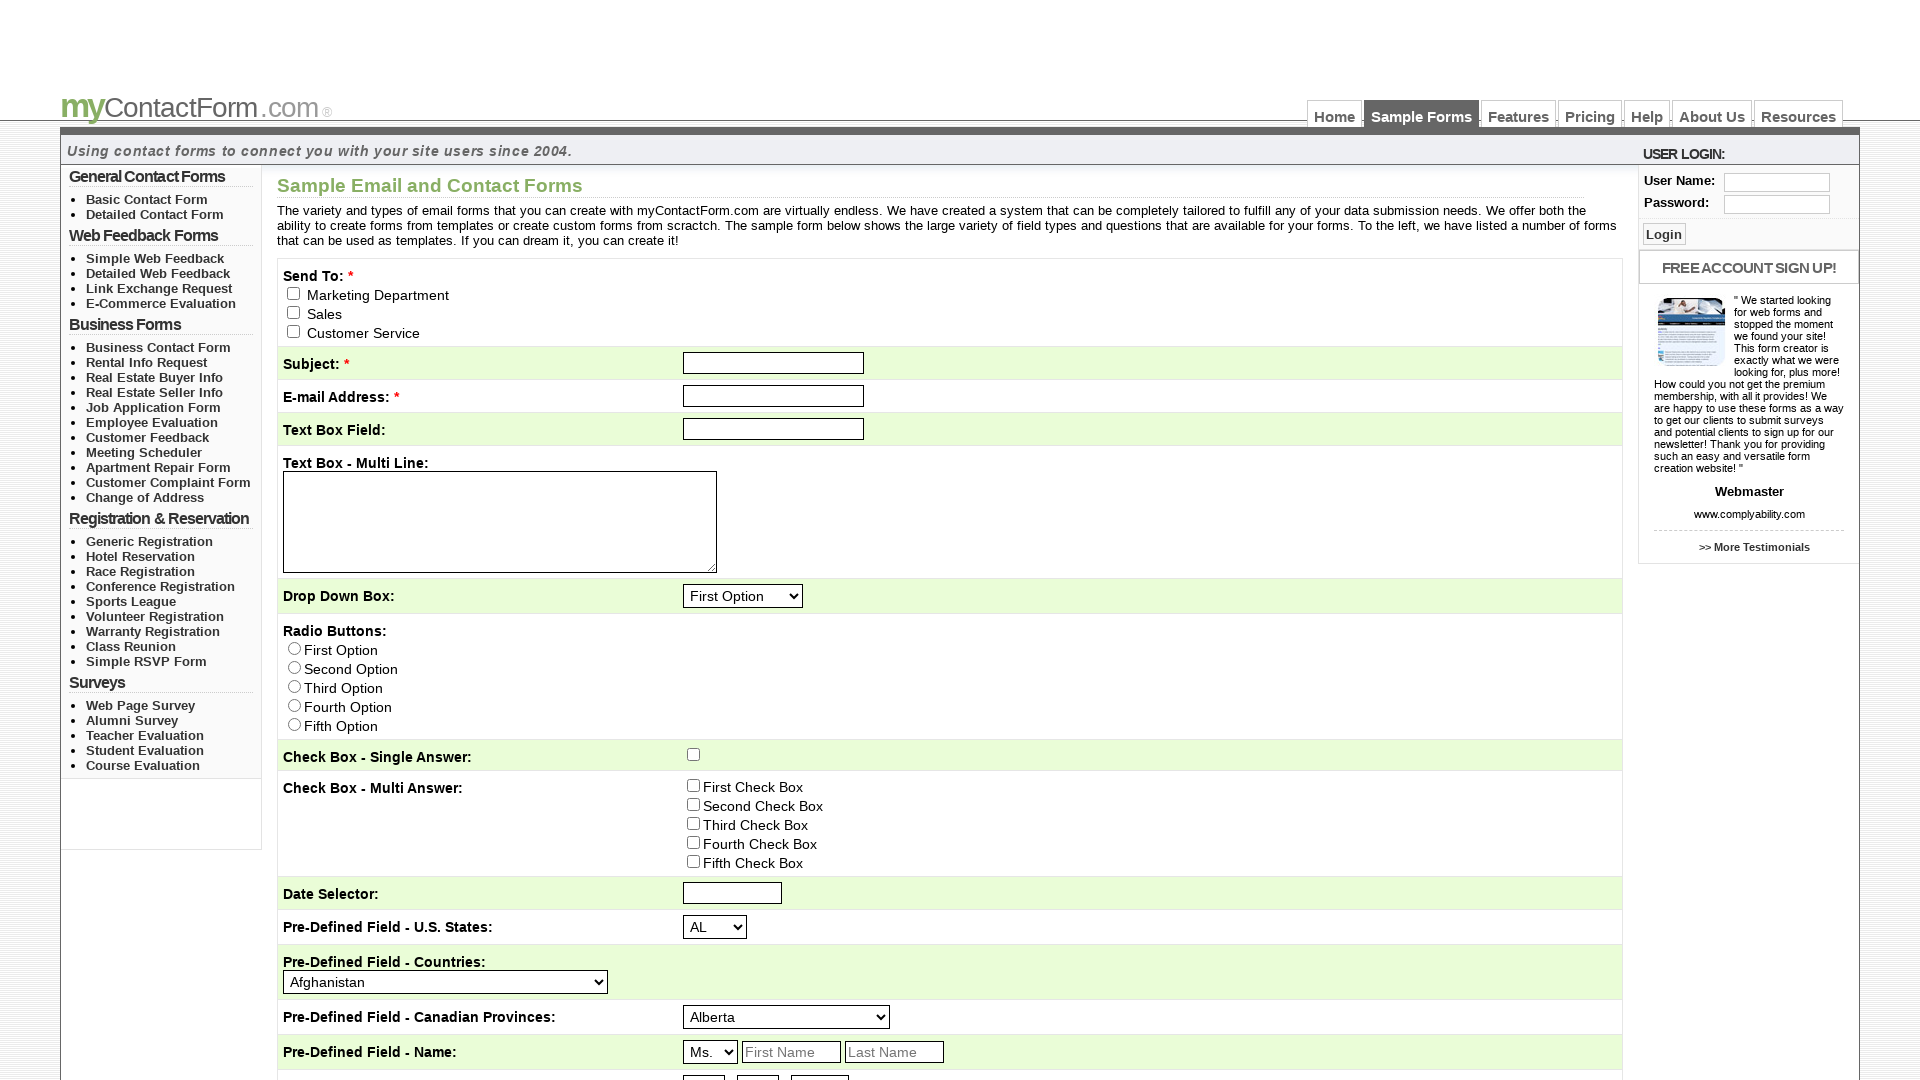

Waited 2 seconds
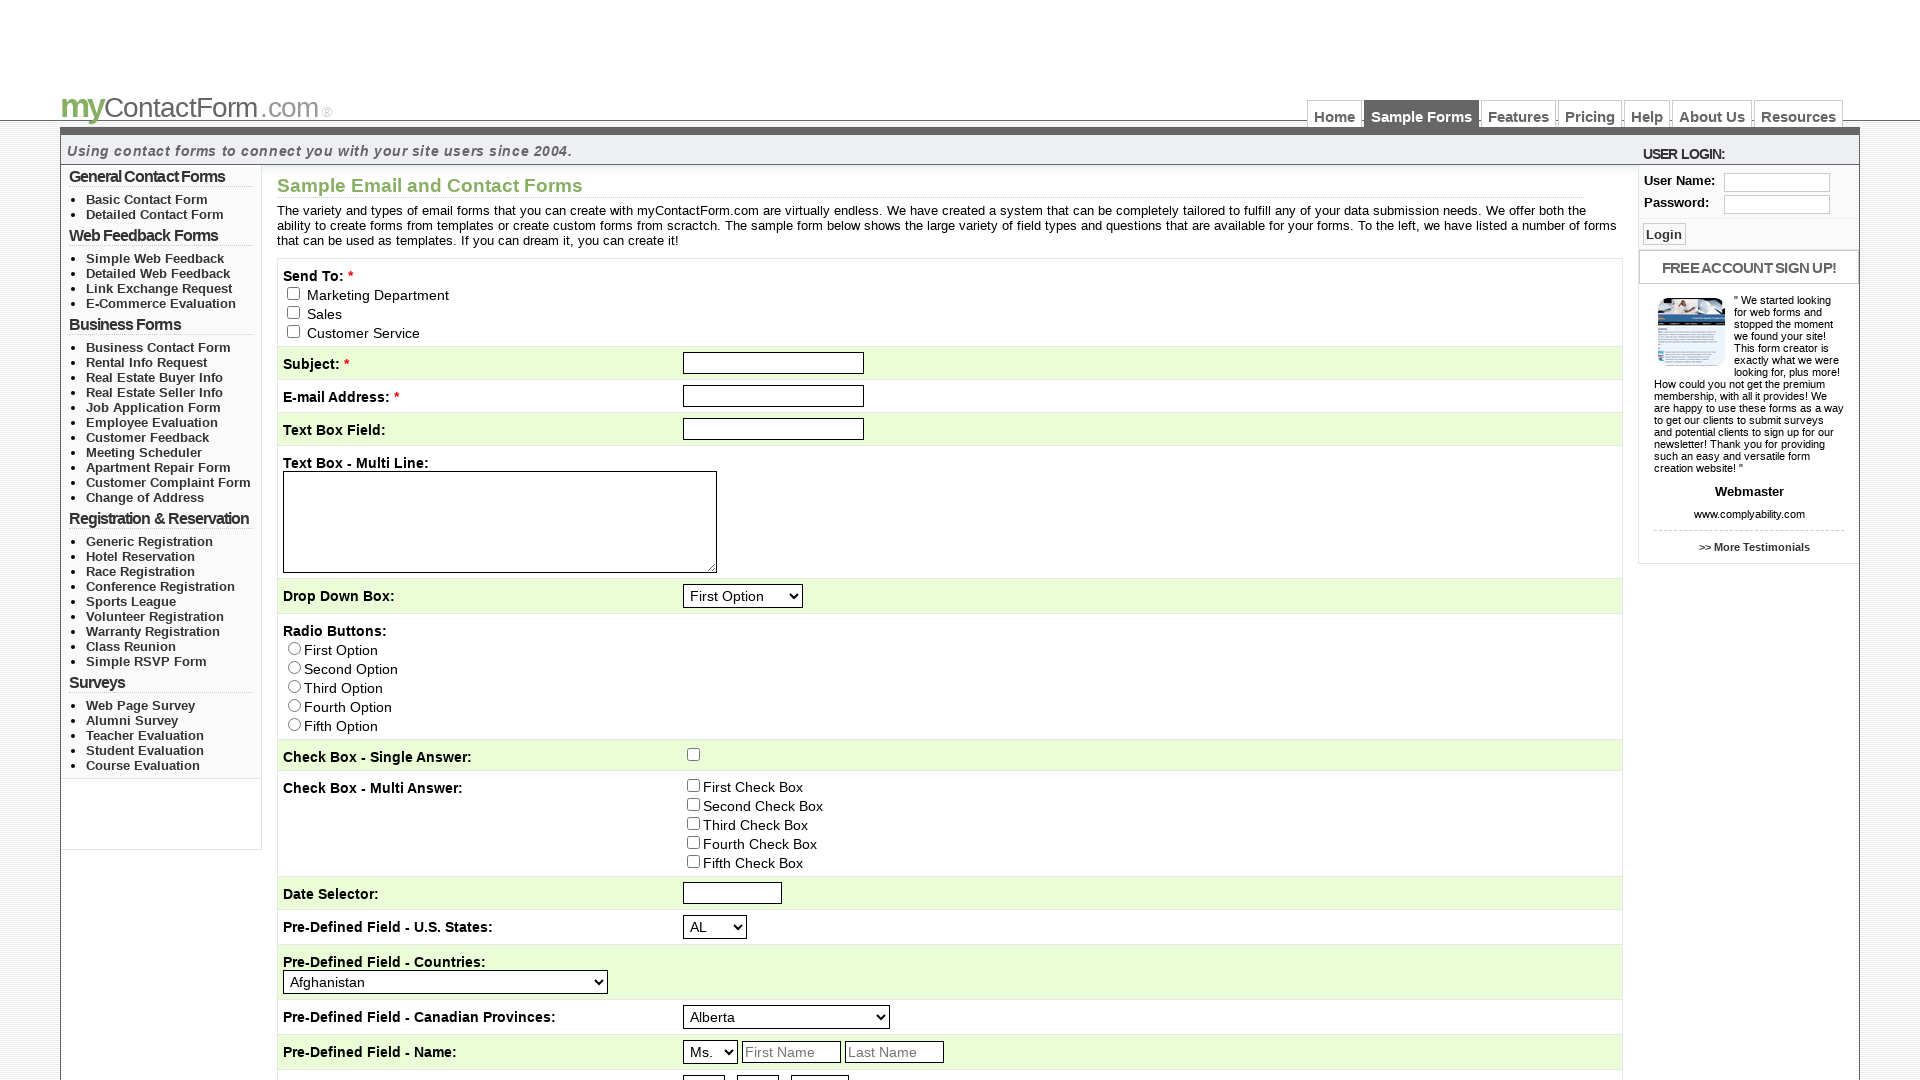

Navigated back in browser history
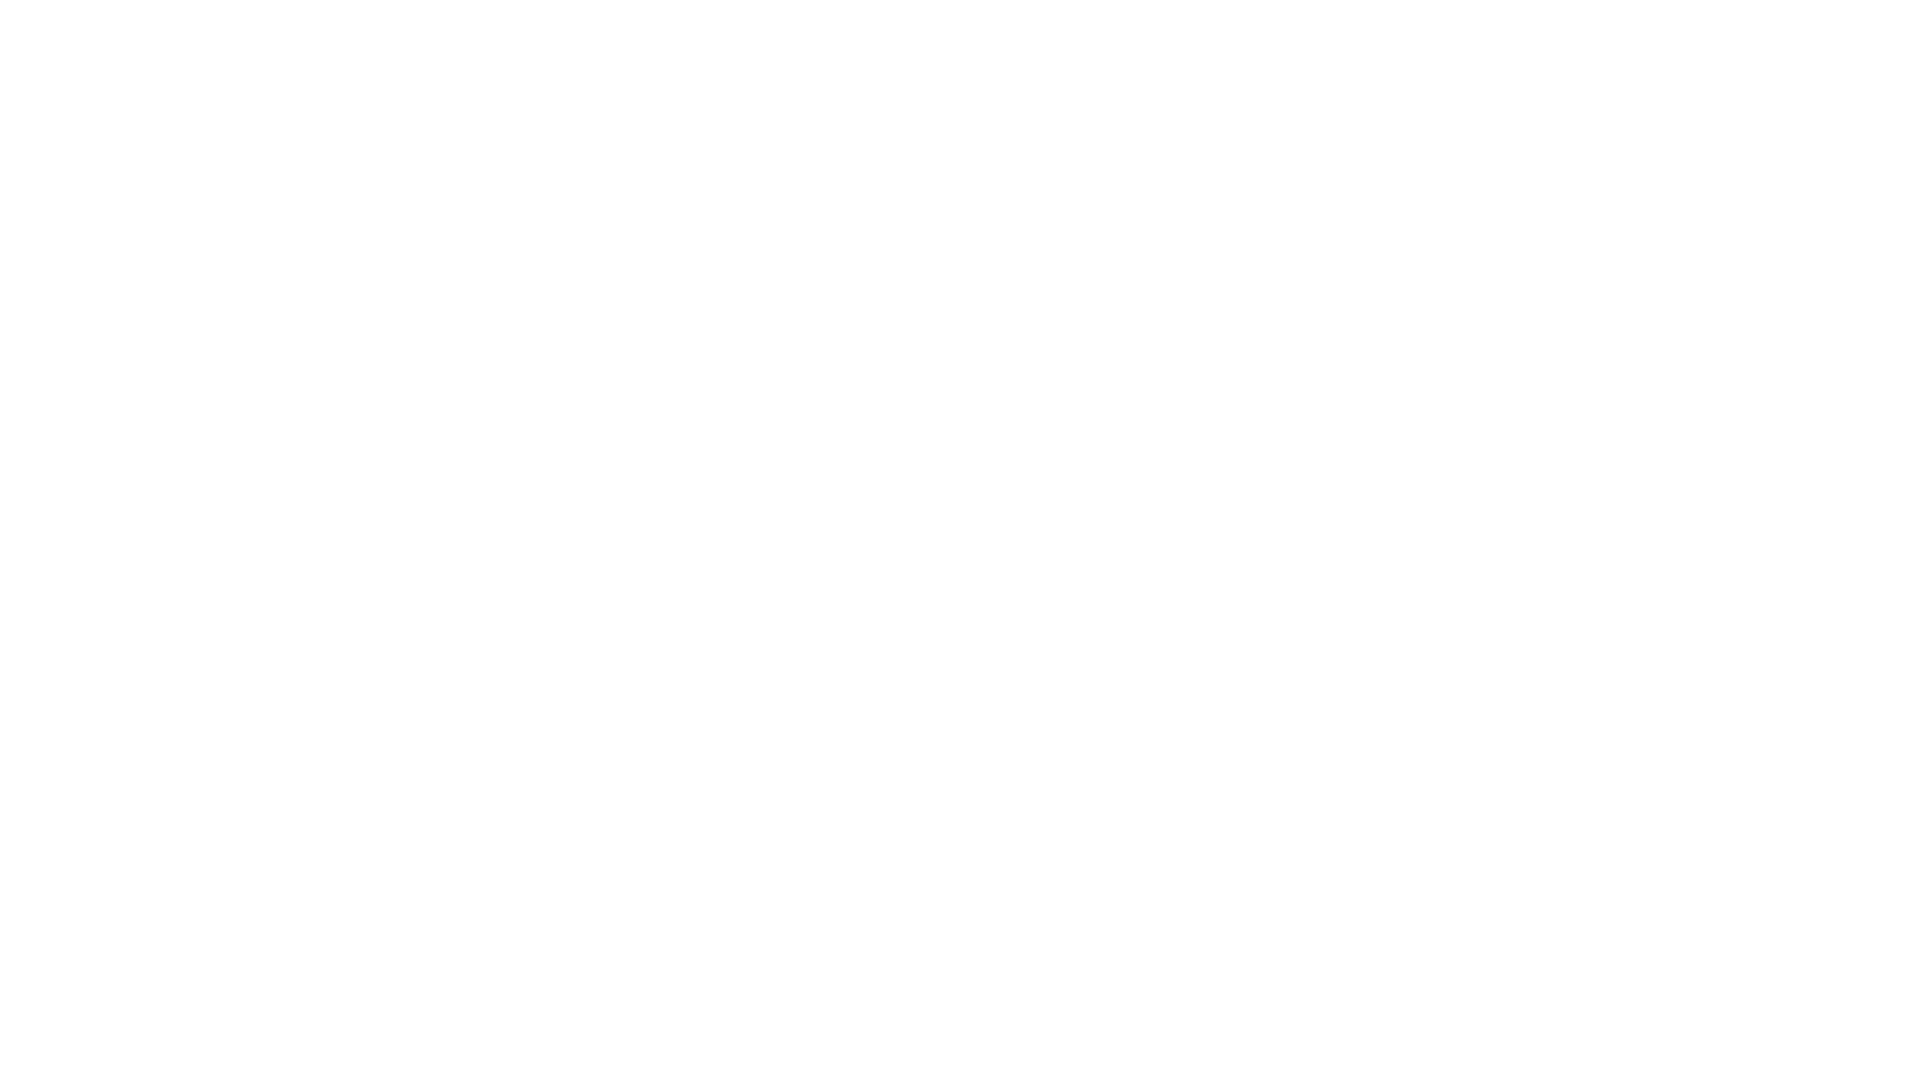

Waited 2 seconds
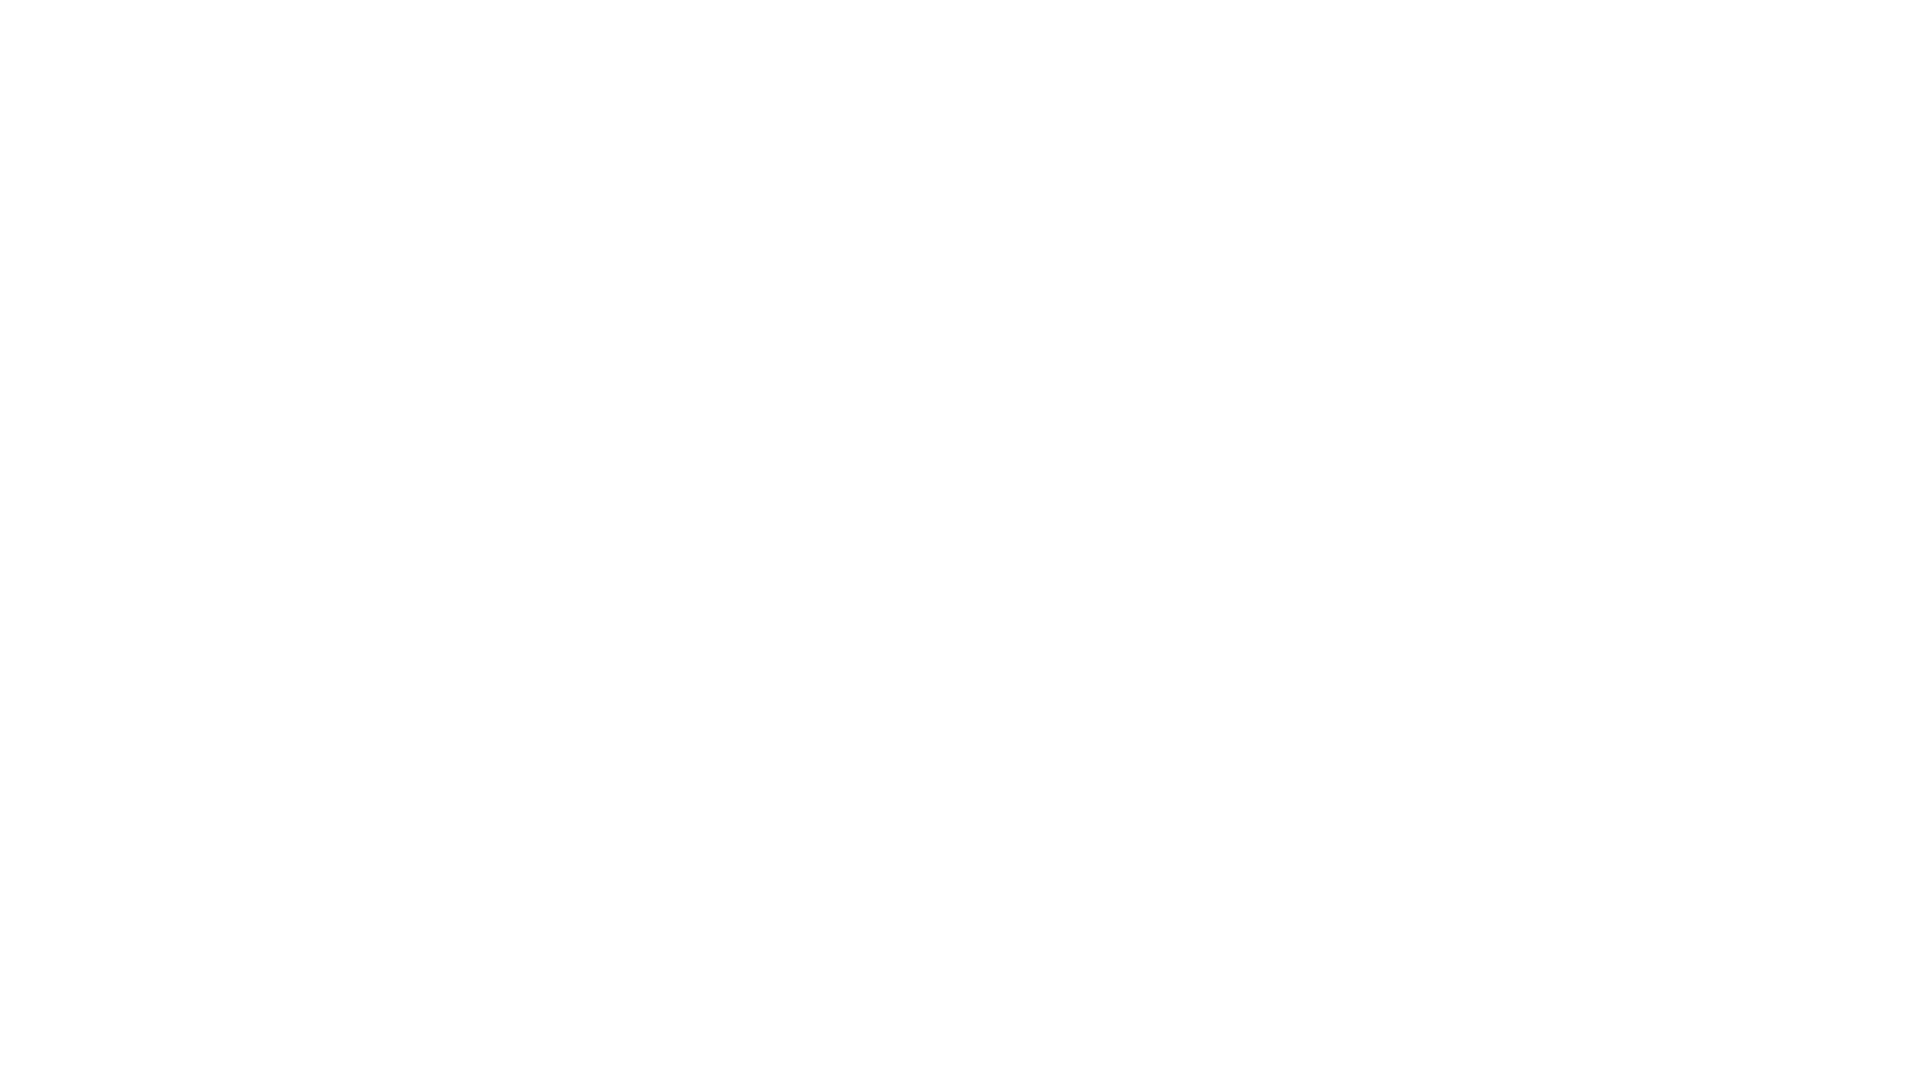

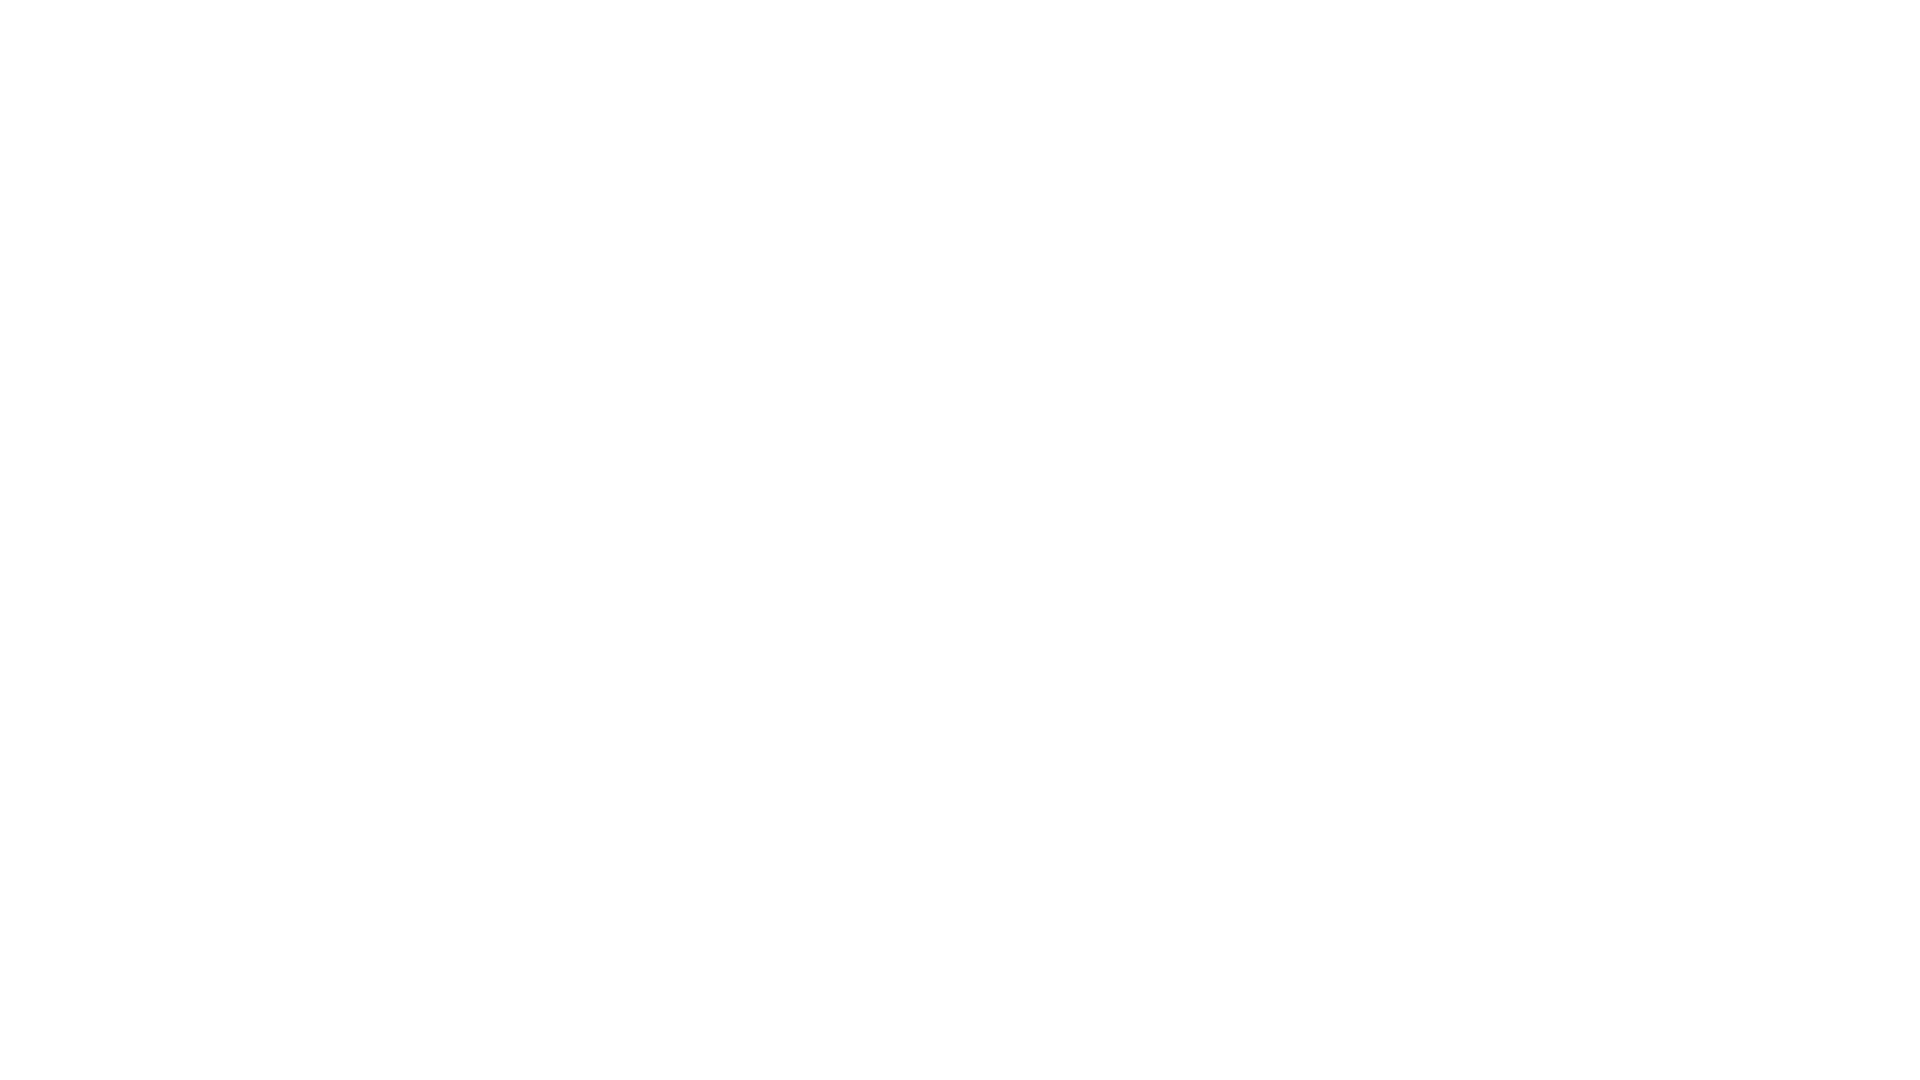